Demonstrates browser navigational commands by visiting two different websites, then using back, forward, and refresh functionality to navigate between them.

Starting URL: https://demo.nopcommerce.com/

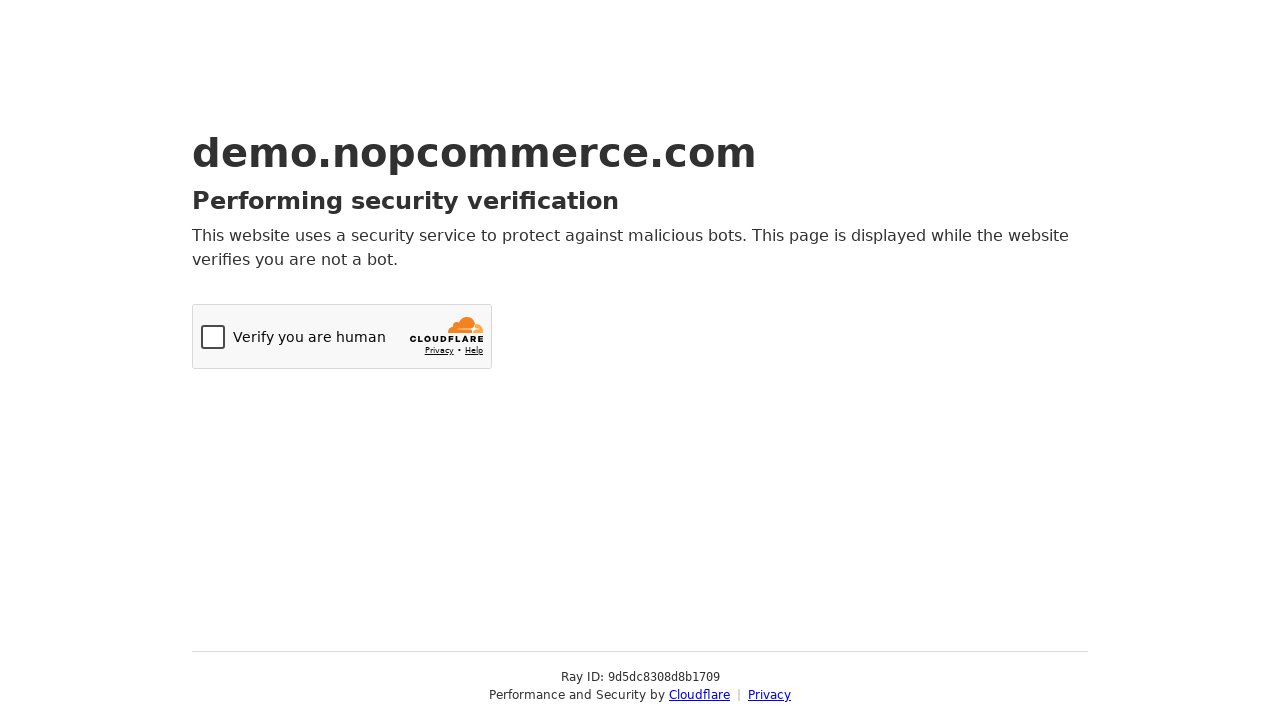

Navigated to OrangeHRM login page
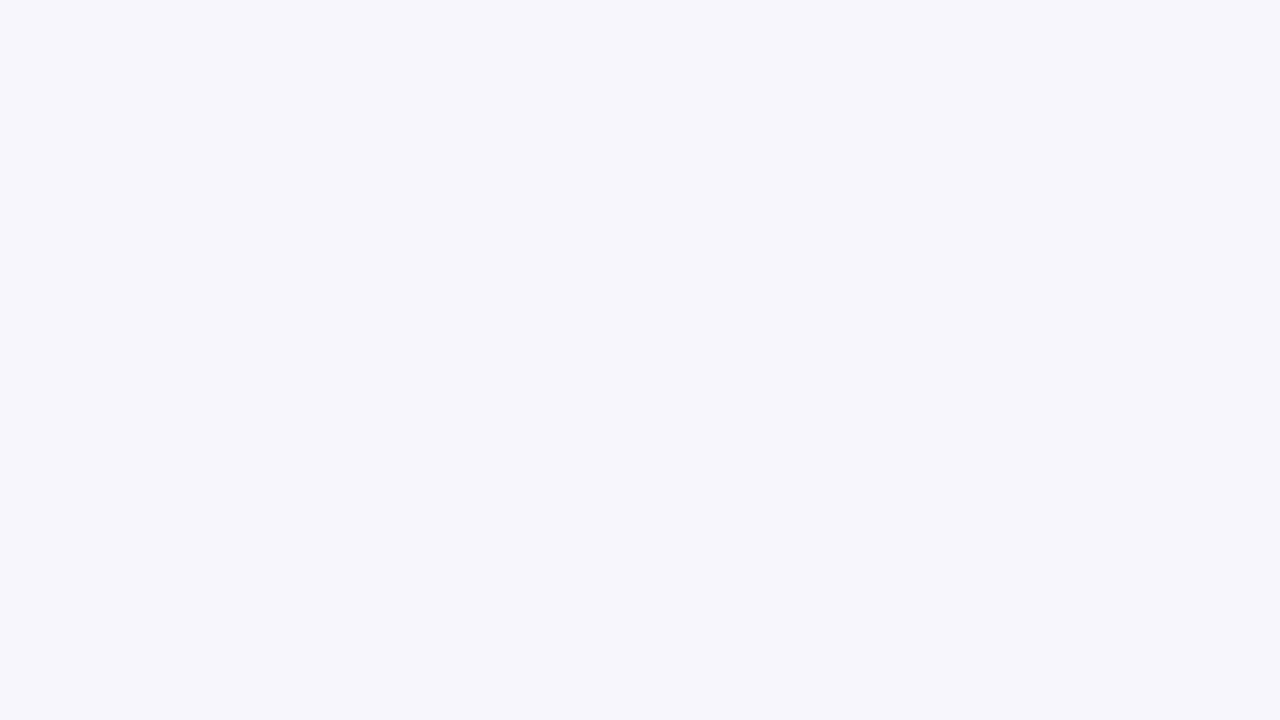

Navigated back to nopcommerce home page
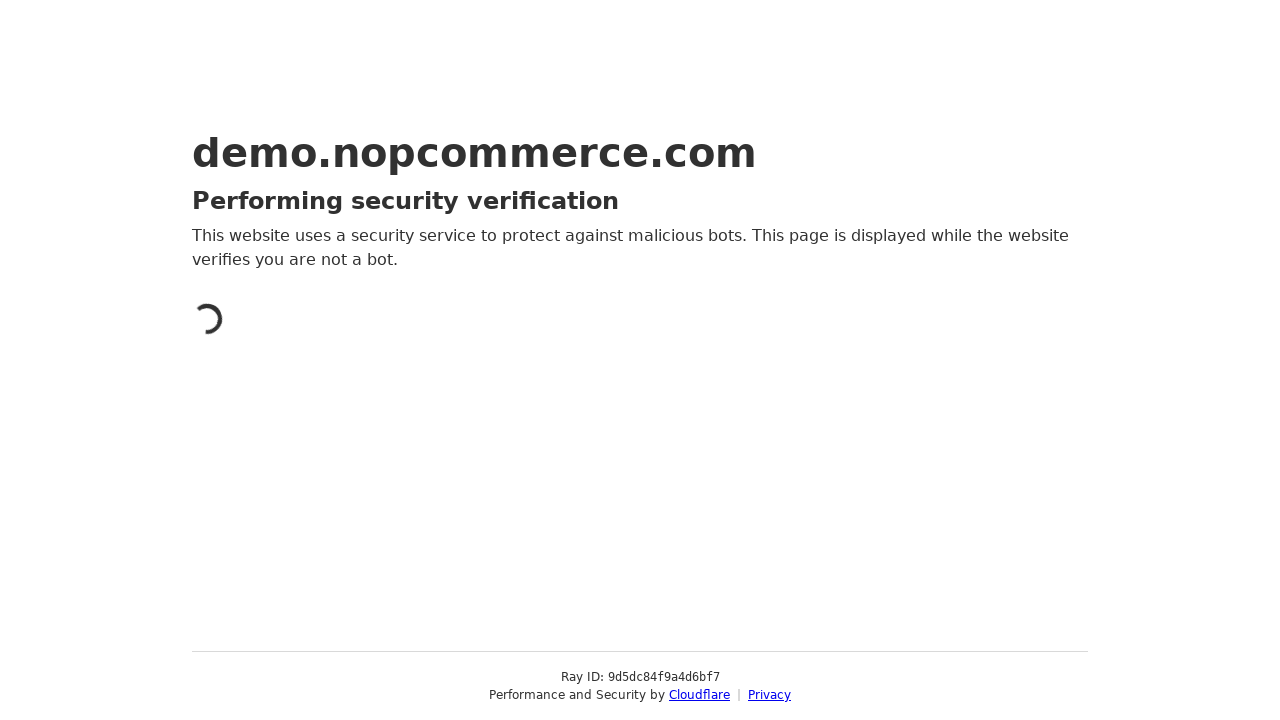

Verified we are on nopcommerce page
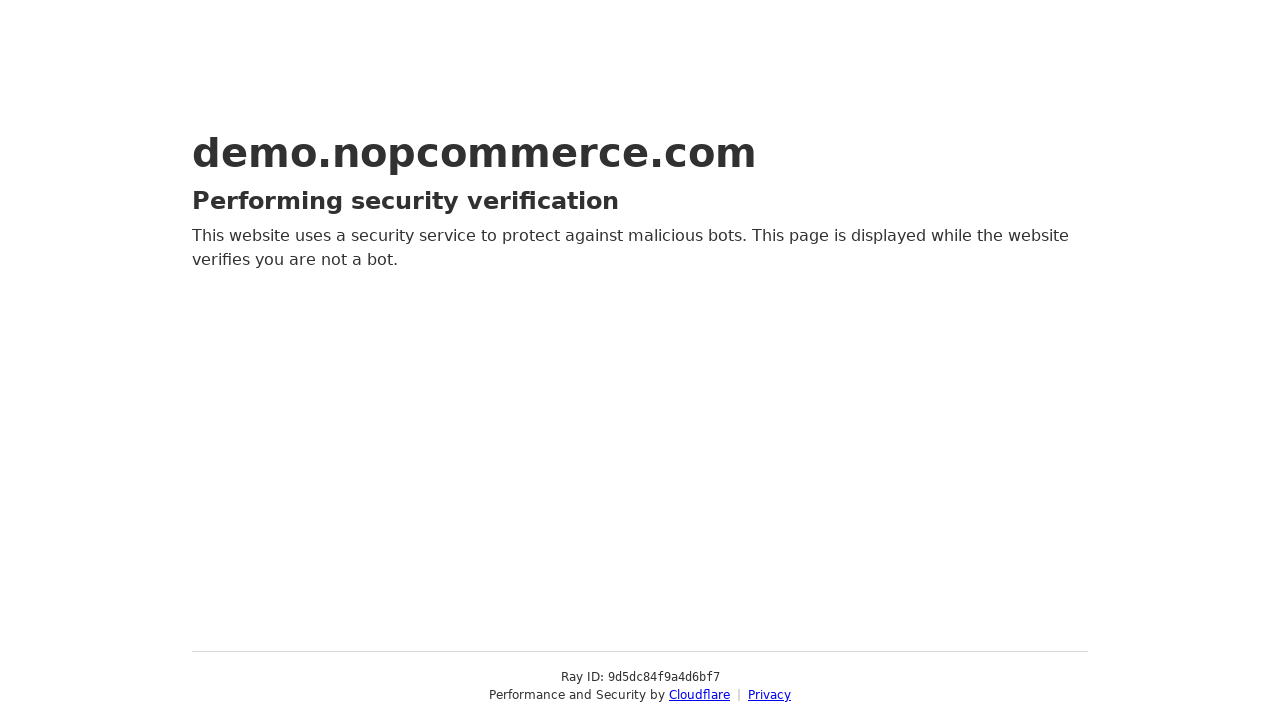

Navigated forward to OrangeHRM login page
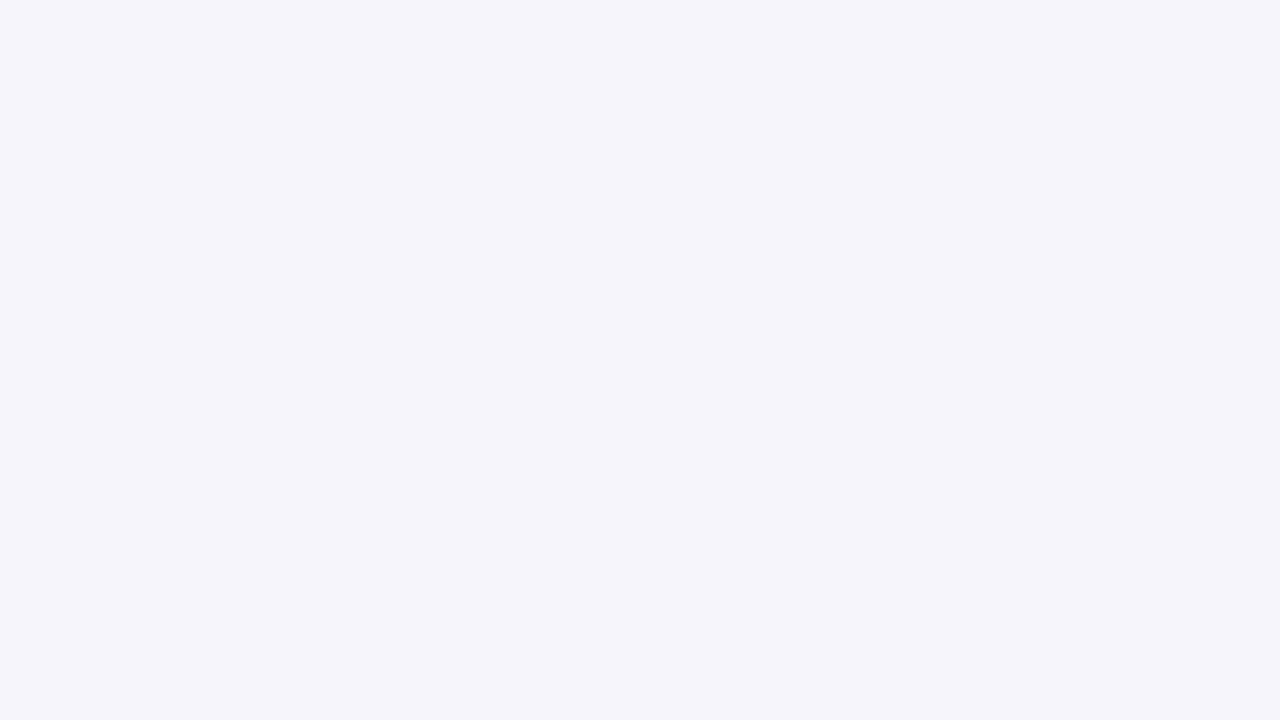

Verified we are on OrangeHRM page
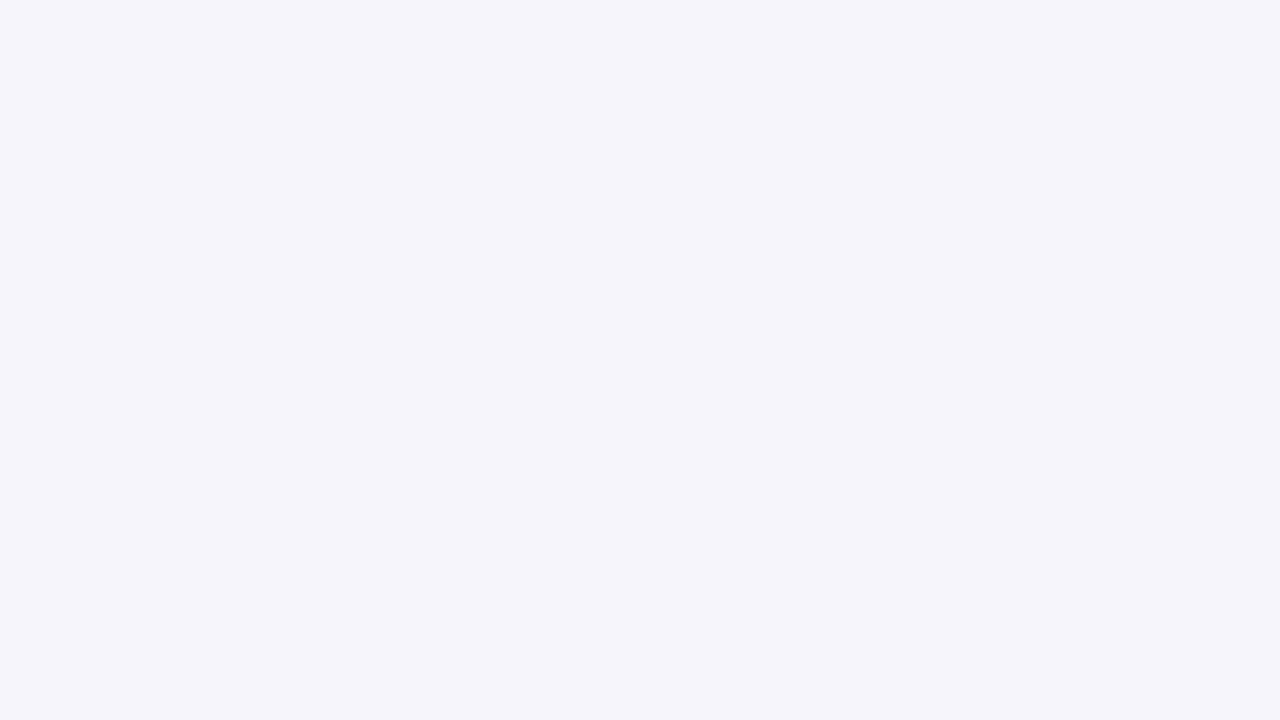

Refreshed OrangeHRM page
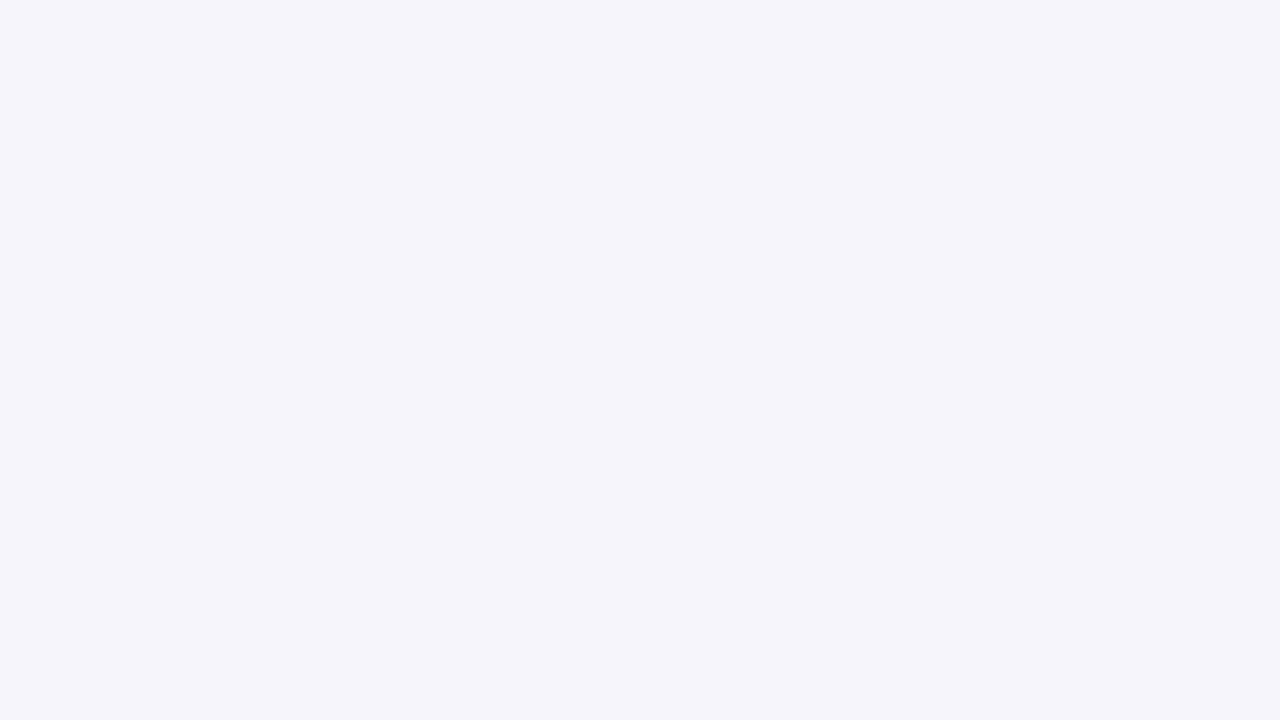

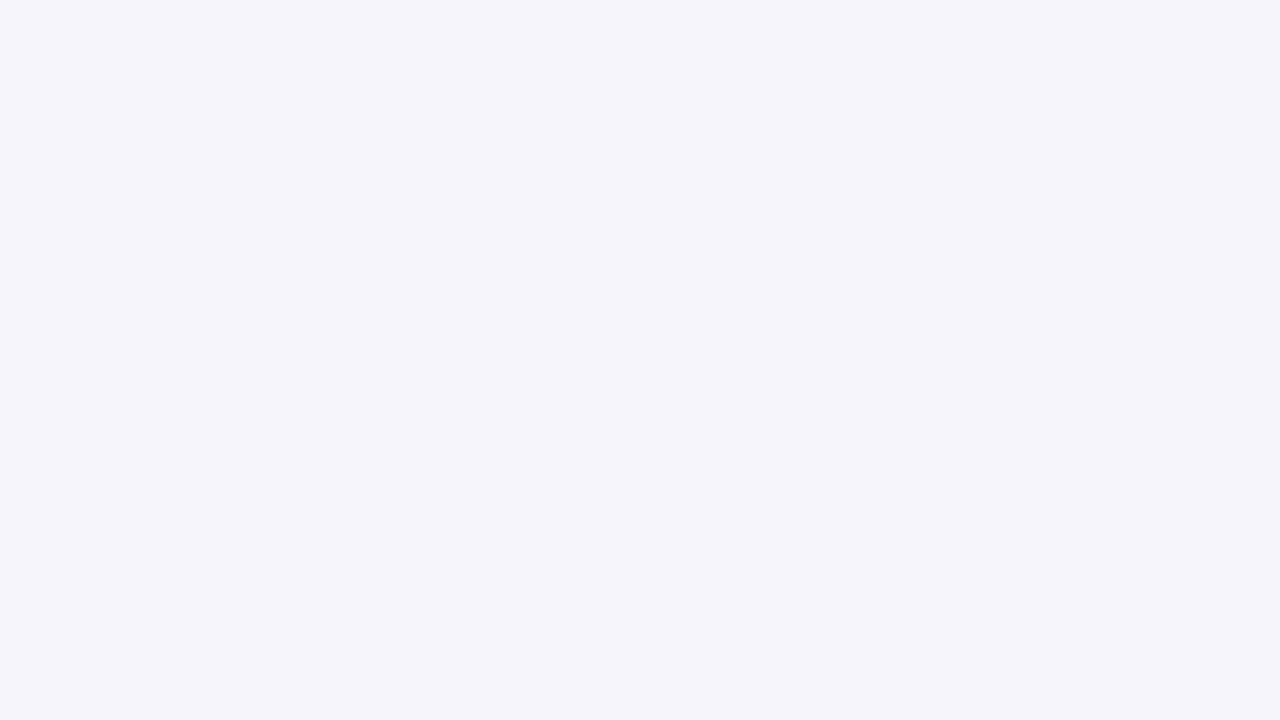